Tests radio button selection by finding and clicking the radio button with value "radio2"

Starting URL: https://rahulshettyacademy.com/AutomationPractice/

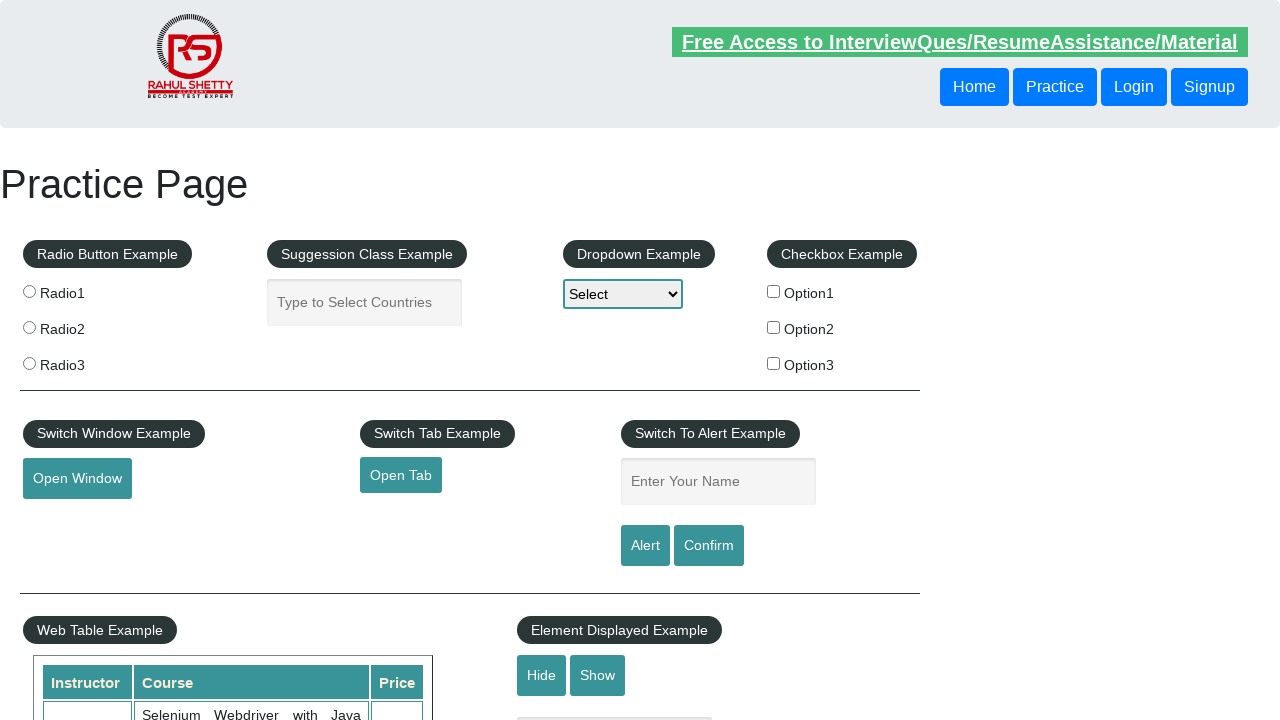

Clicked radio button with value 'radio2' at (29, 327) on input[name='radioButton'][value='radio2']
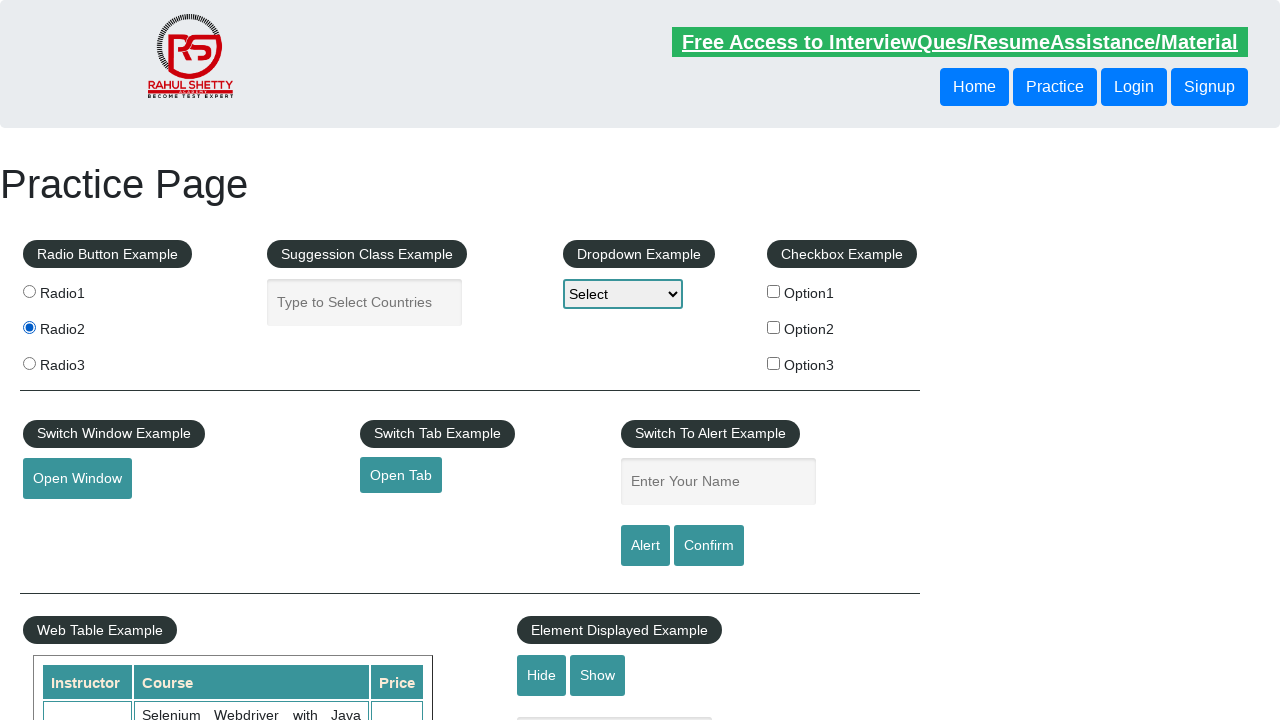

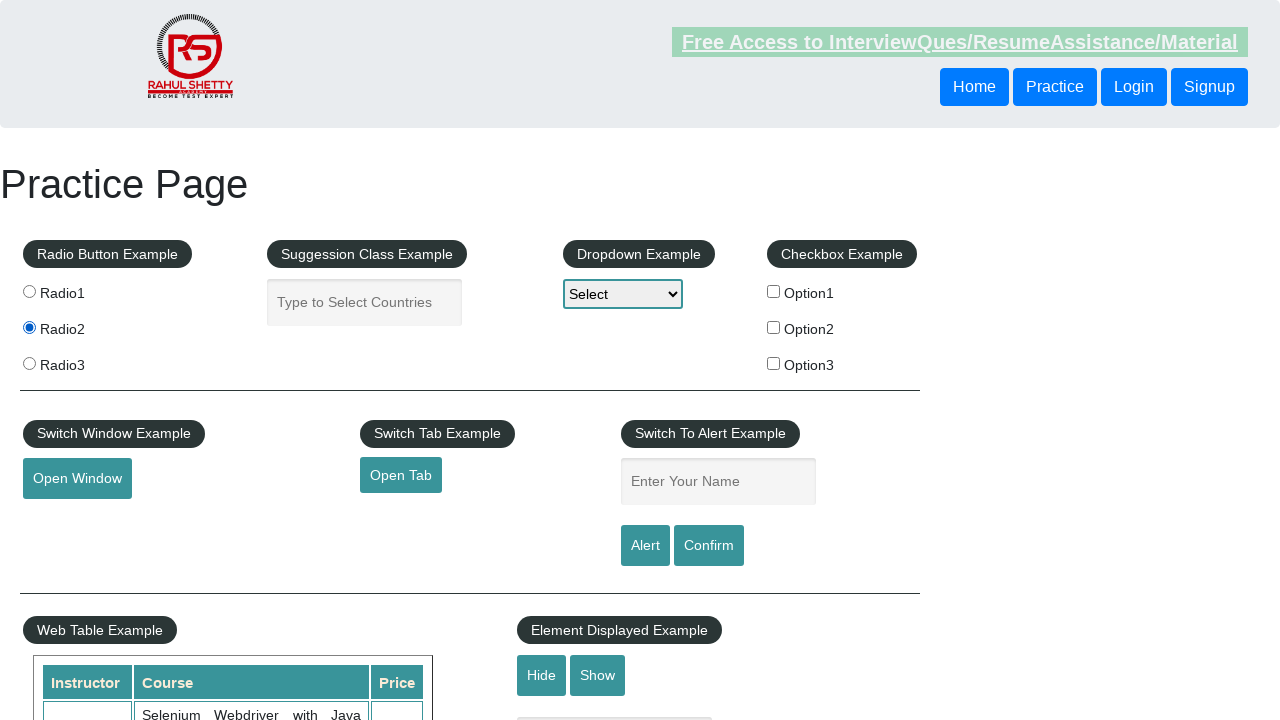